Tests drag and drop functionality on jQuery UI demo page by dragging an element into a drop zone within an iframe

Starting URL: https://jqueryui.com/droppable/

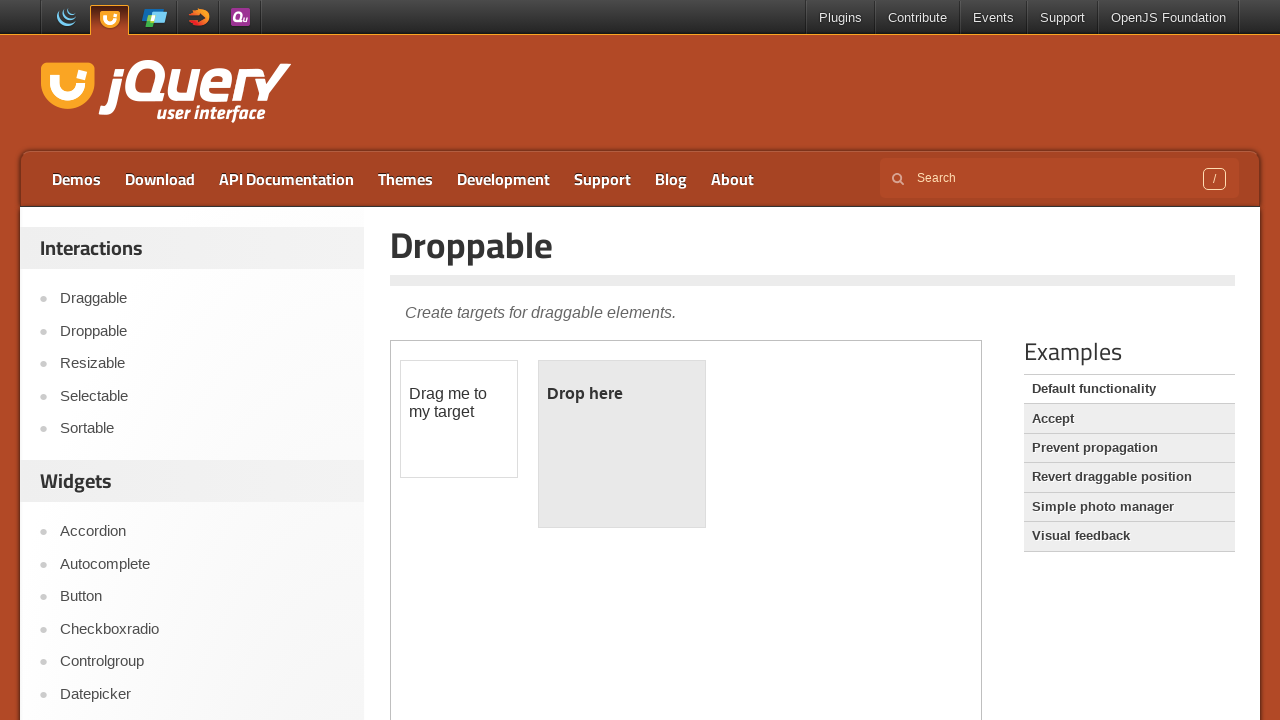

Navigated to jQuery UI droppable demo page
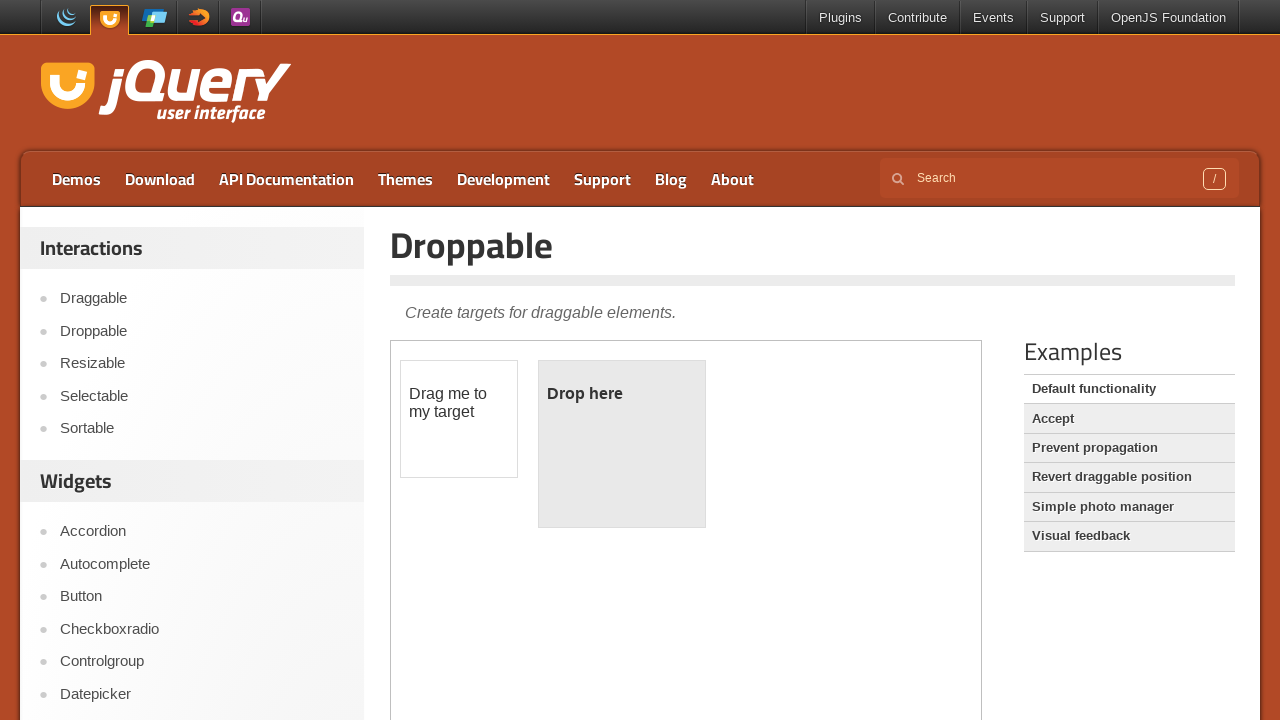

Located demo iframe
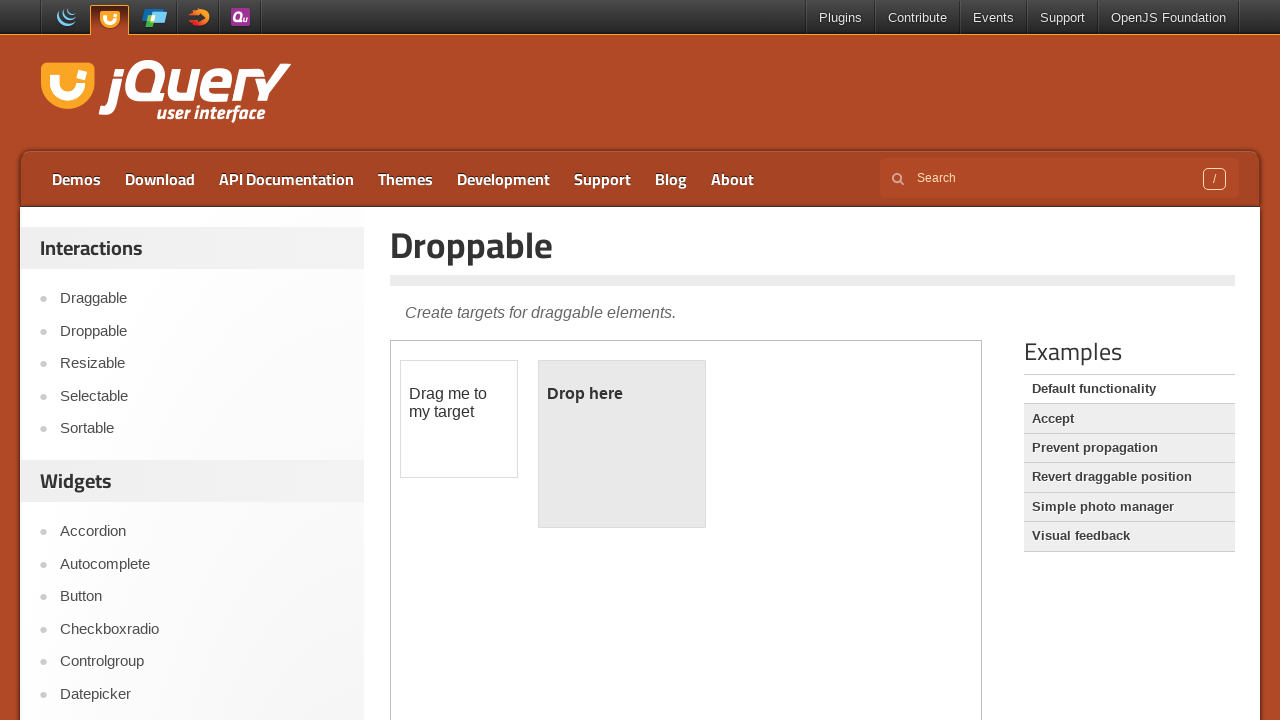

Located draggable element with text 'Drag me to my target'
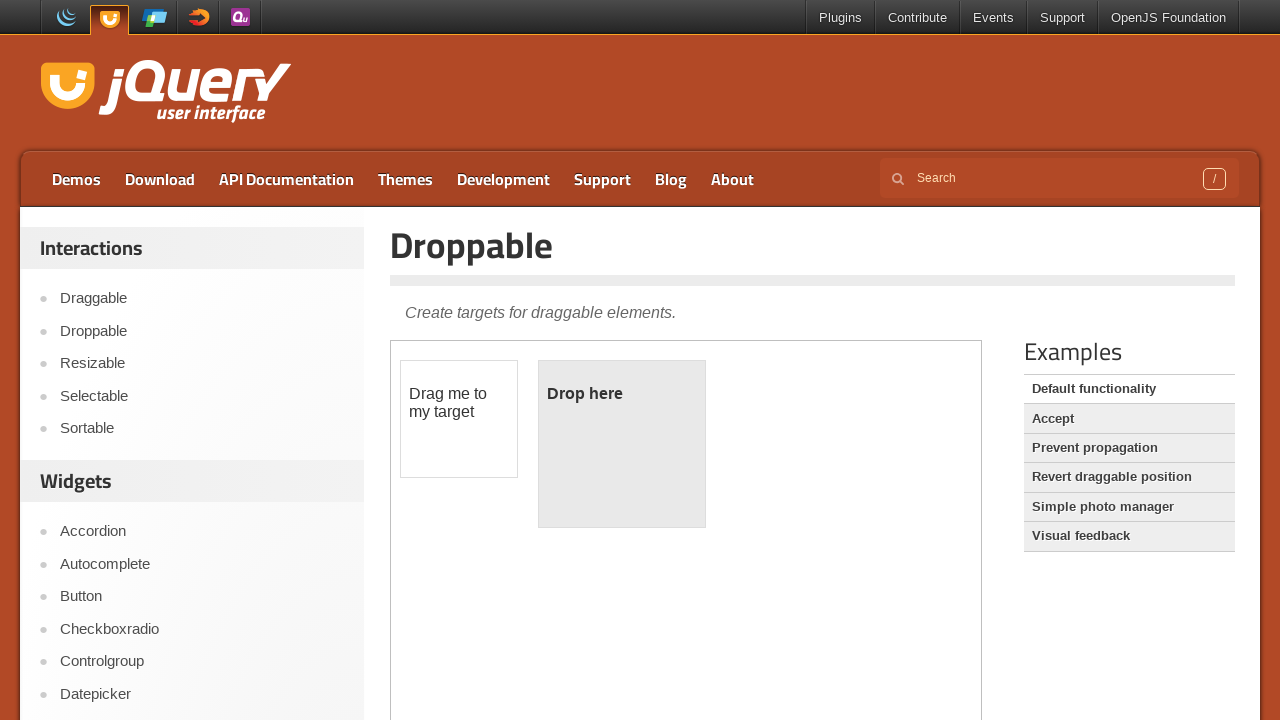

Located drop target with text 'Drop here'
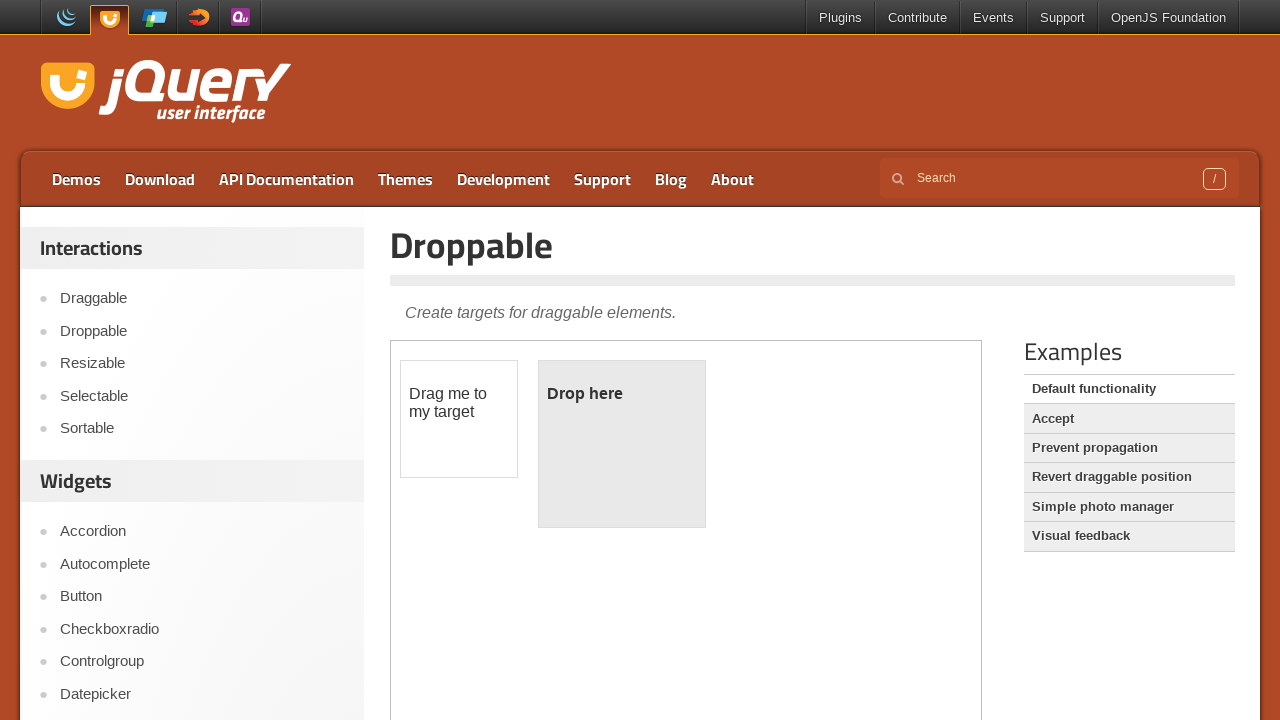

Dragged element into drop target at (622, 394)
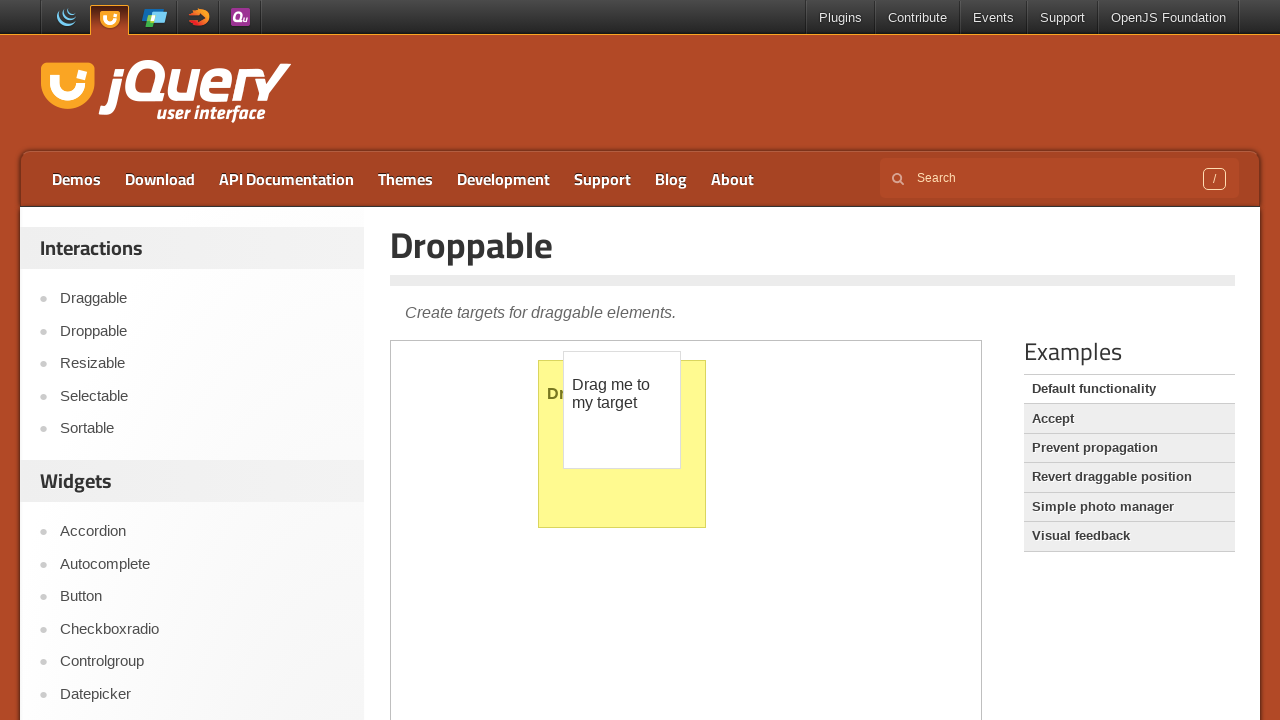

Waited 2 seconds for drag and drop operation to complete
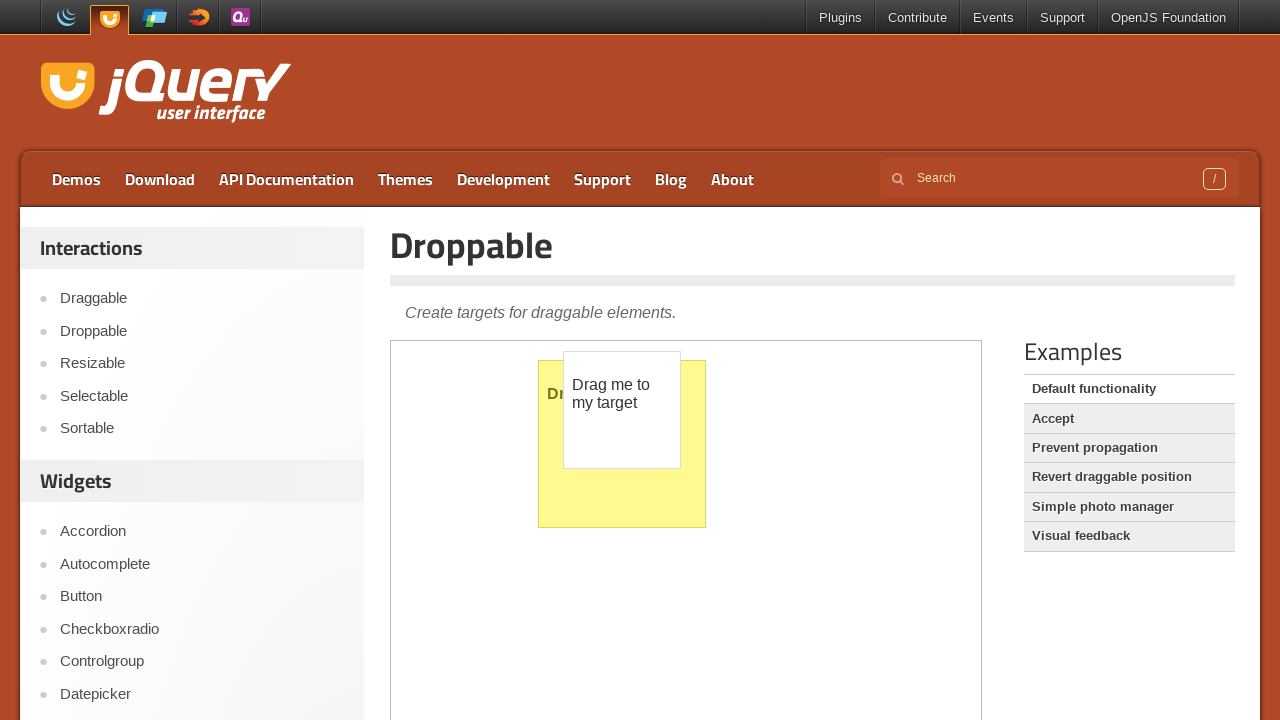

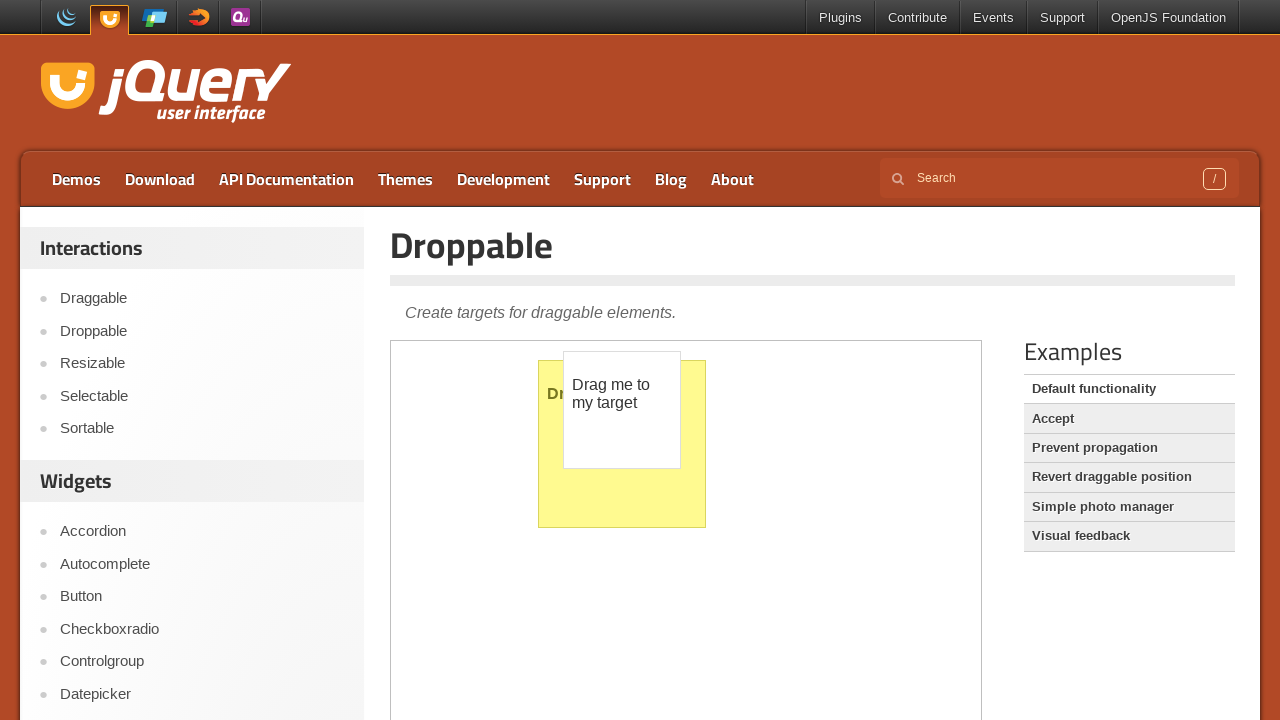